Tests sorting the Due column in descending order by clicking the column header twice and verifying the values are properly sorted from highest to lowest.

Starting URL: http://the-internet.herokuapp.com/tables

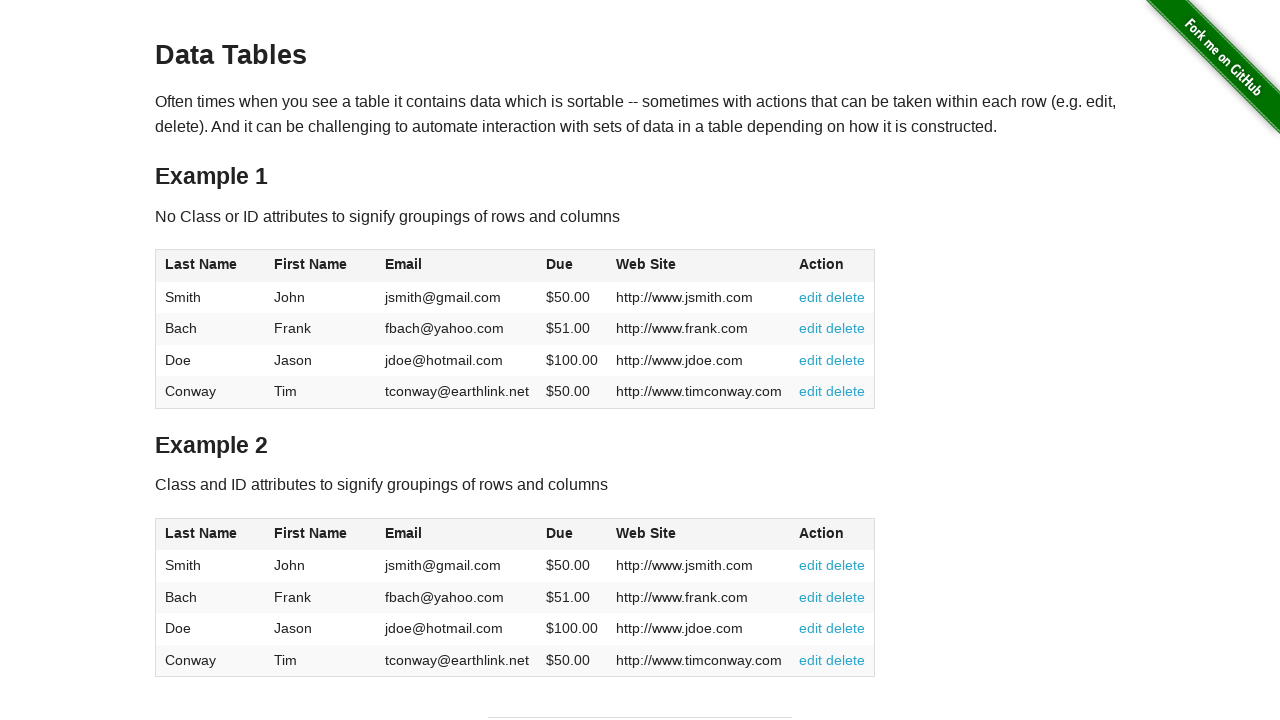

Clicked Due column header for first sort (ascending) at (572, 266) on #table1 thead tr th:nth-child(4)
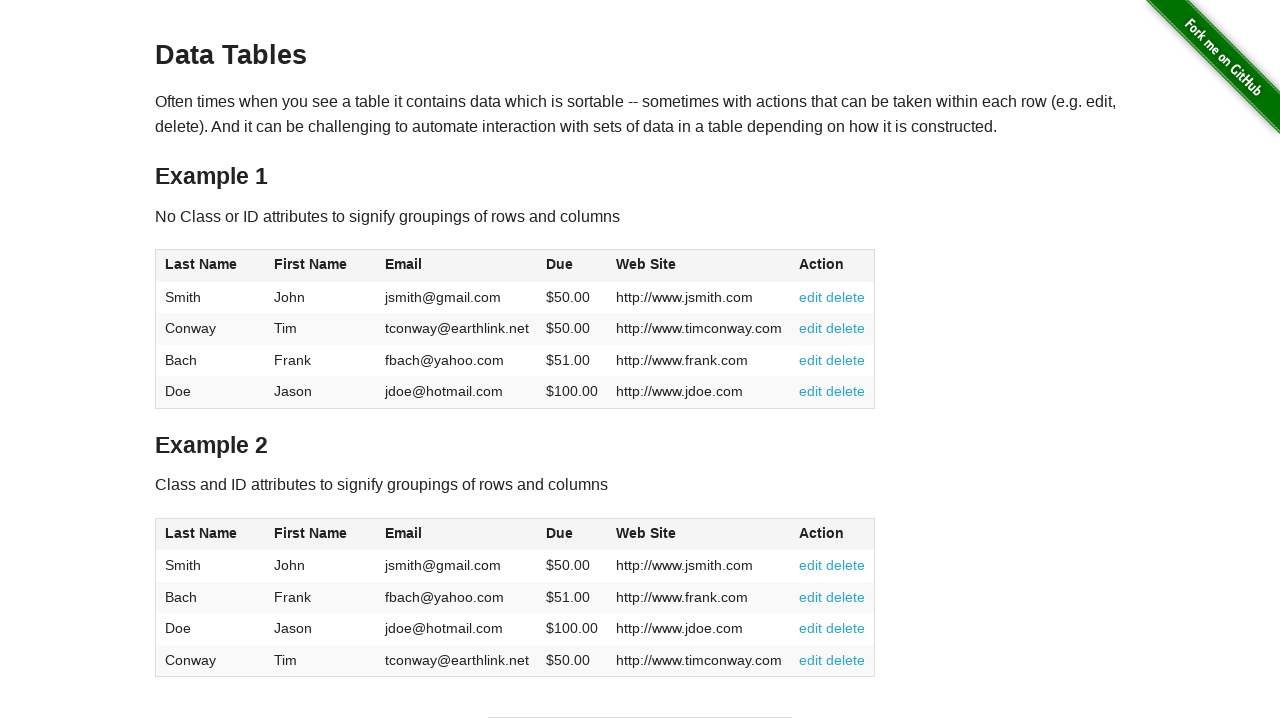

Clicked Due column header for second sort (descending) at (572, 266) on #table1 thead tr th:nth-child(4)
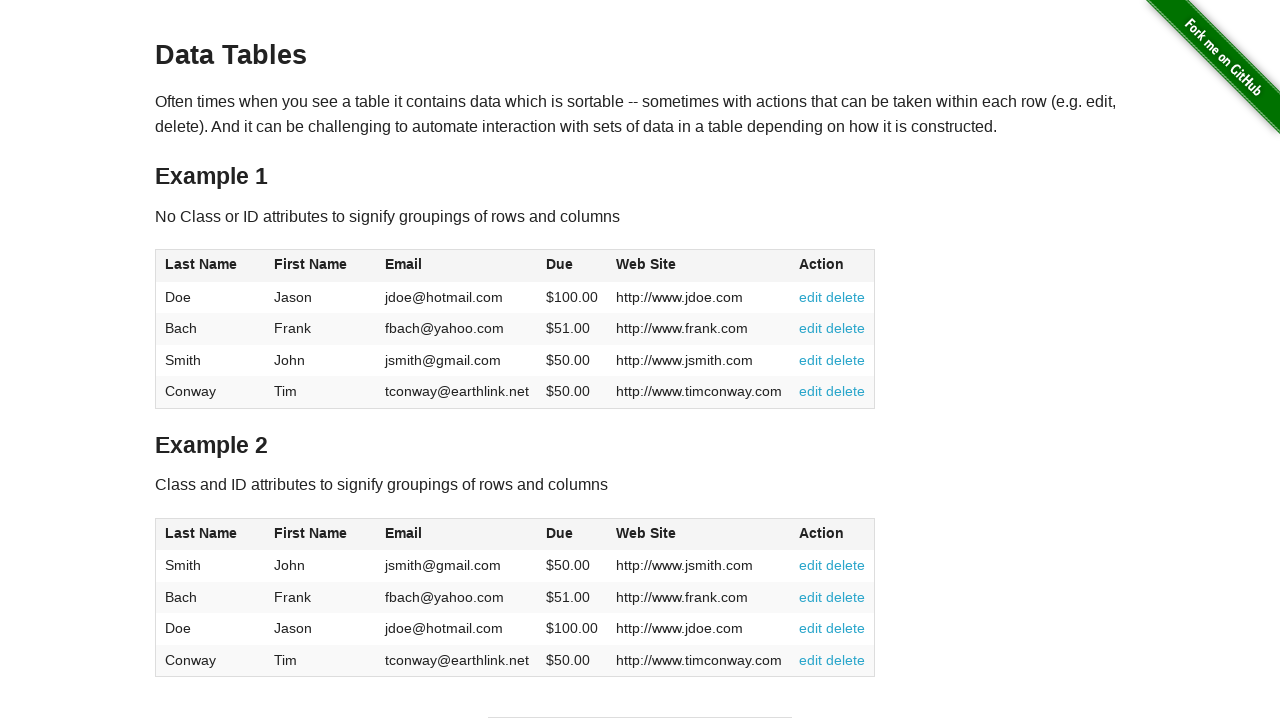

Due column data loaded and visible
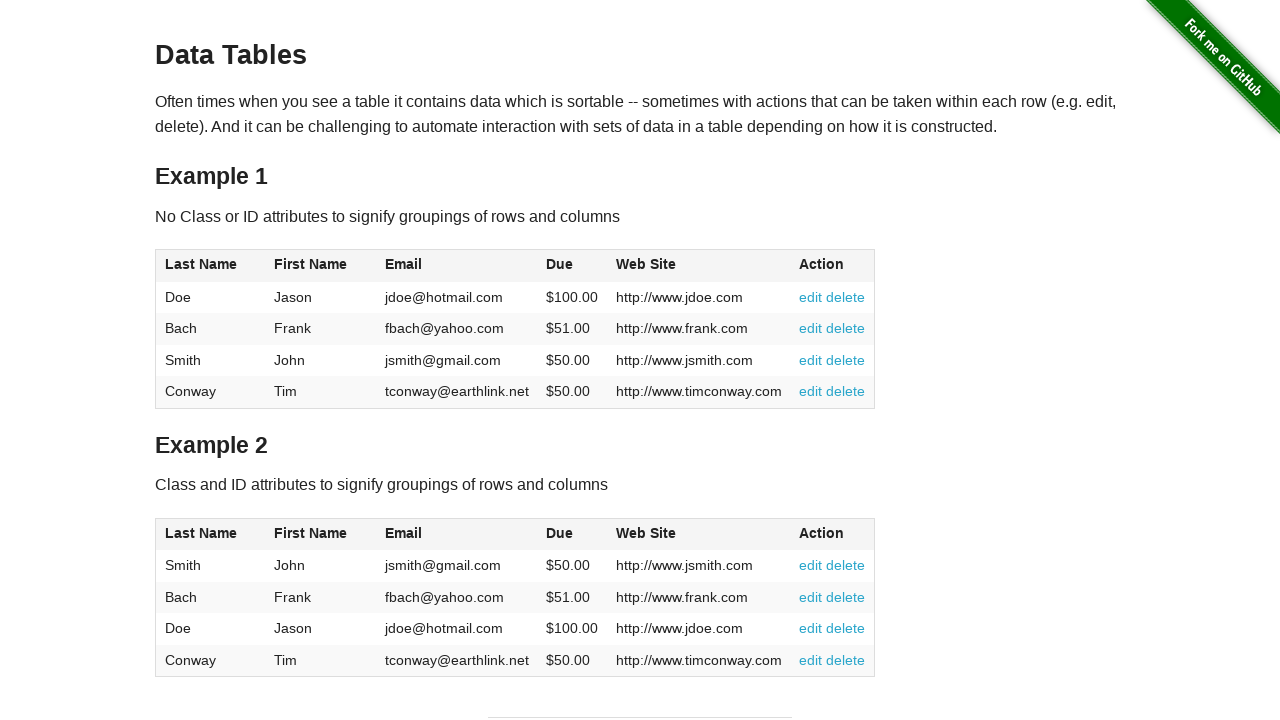

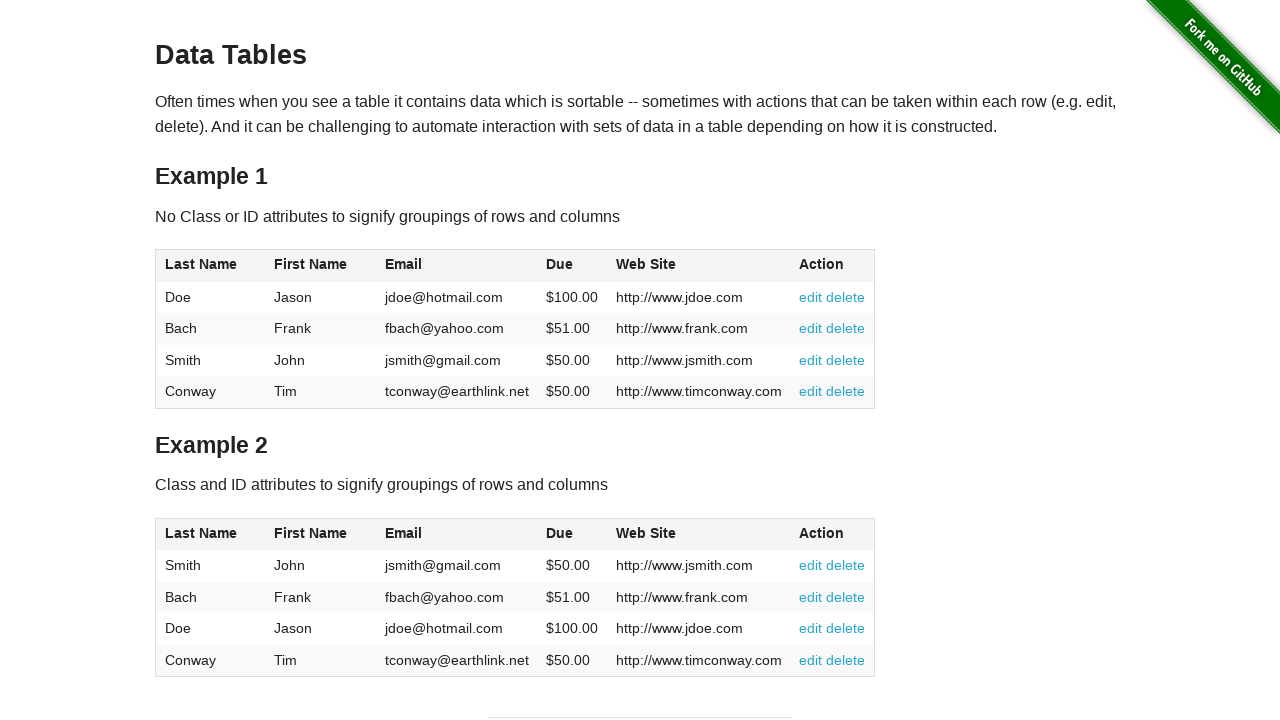